Tests various form controls on a travel booking page including checkboxes, radio buttons for trip type, and passenger count selection

Starting URL: https://rahulshettyacademy.com/dropdownsPractise/

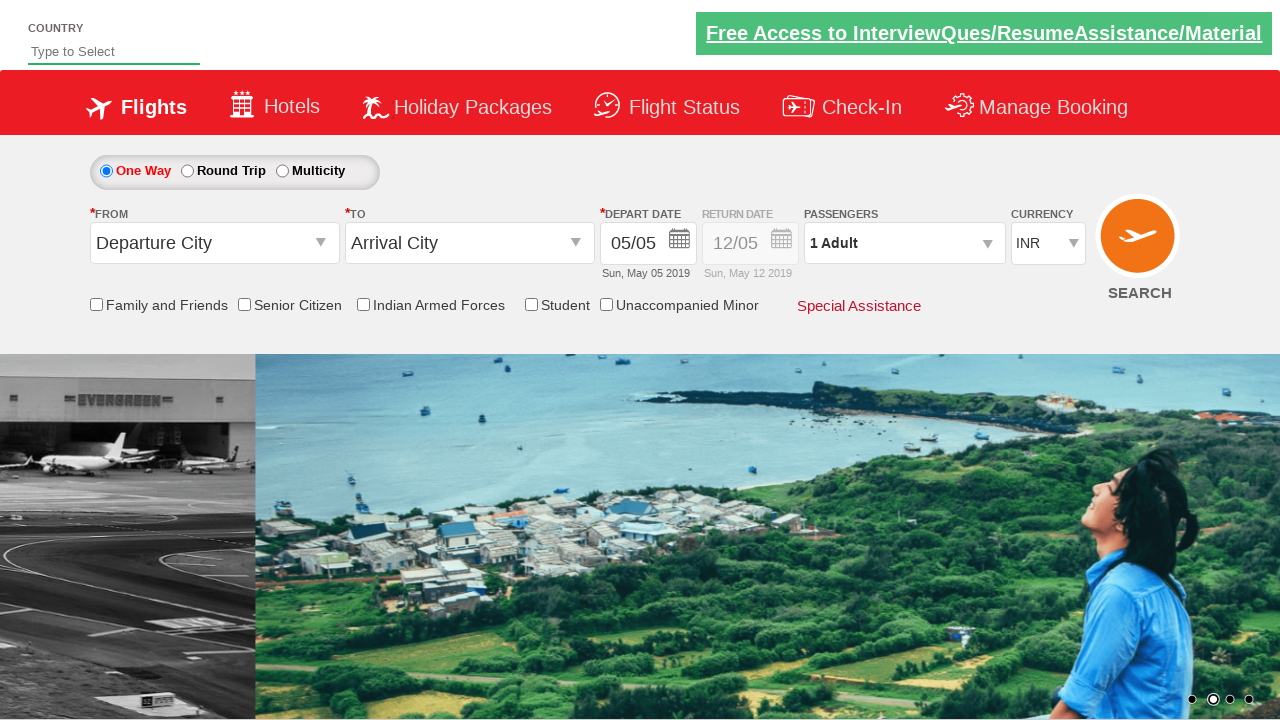

Verified Senior Citizen checkbox is not initially selected
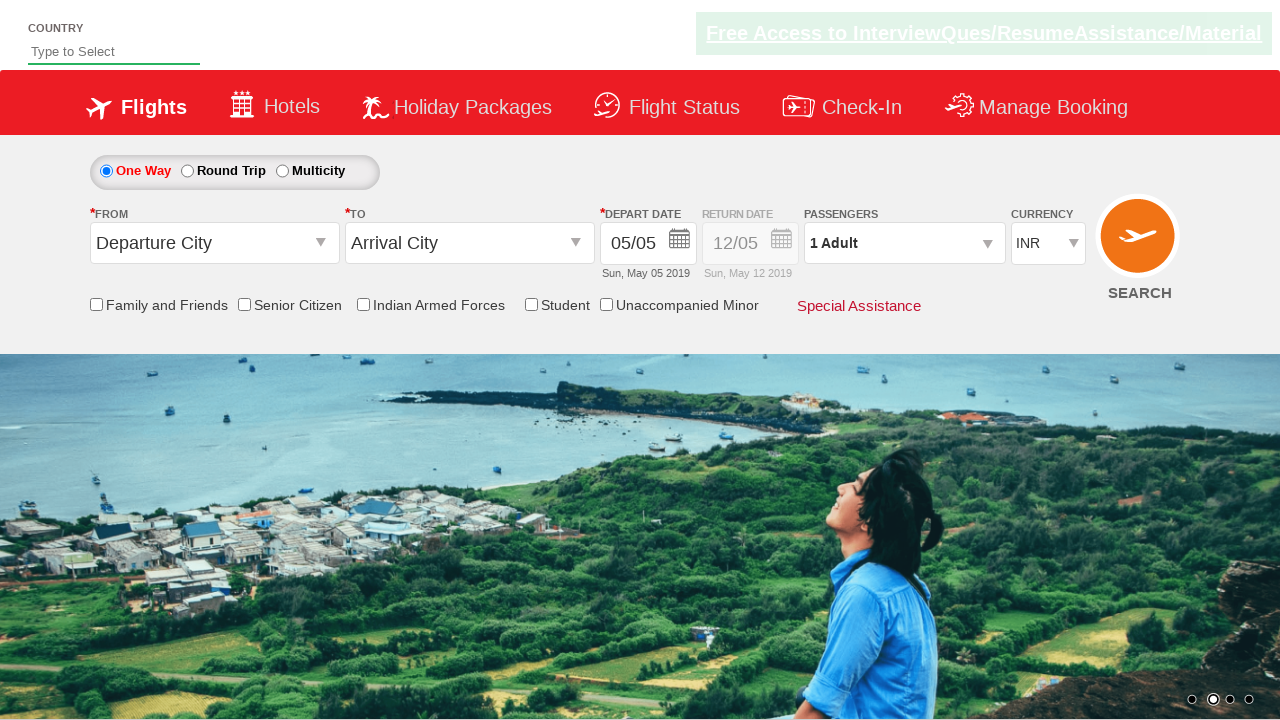

Clicked Senior Citizen checkbox at (244, 304) on input[id*='SeniorCitizenDiscount']
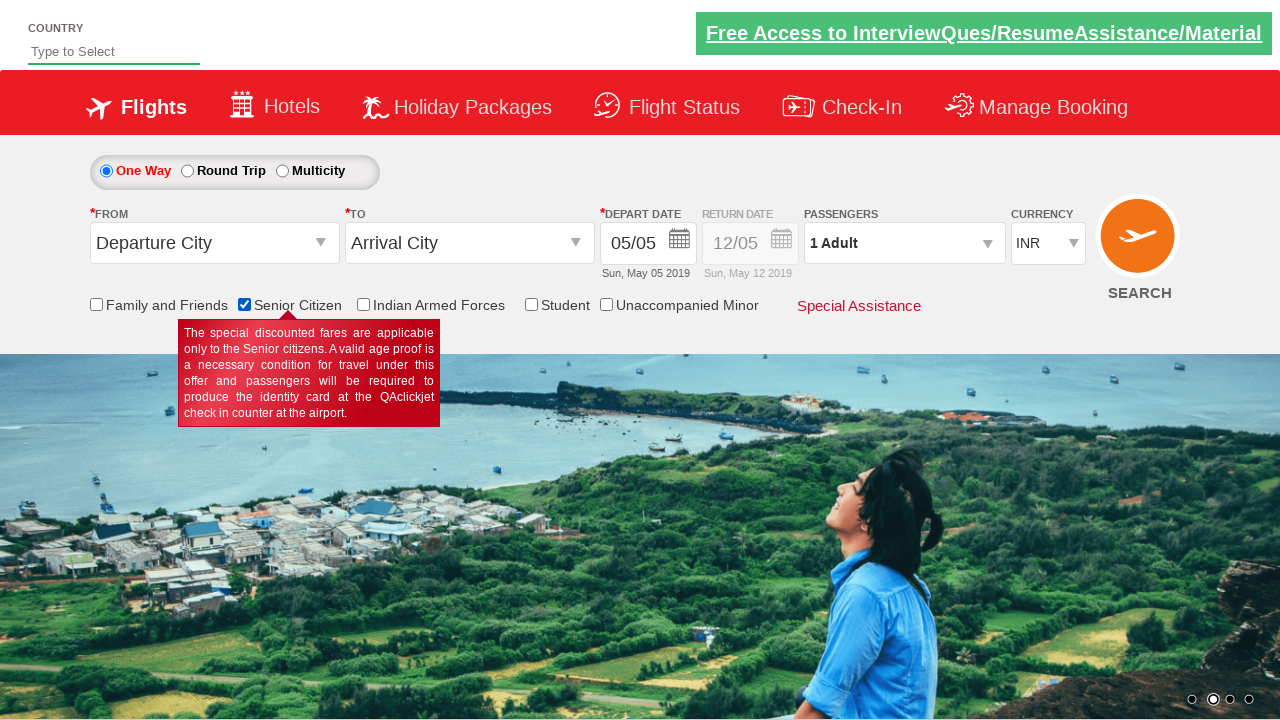

Verified Senior Citizen checkbox is now selected
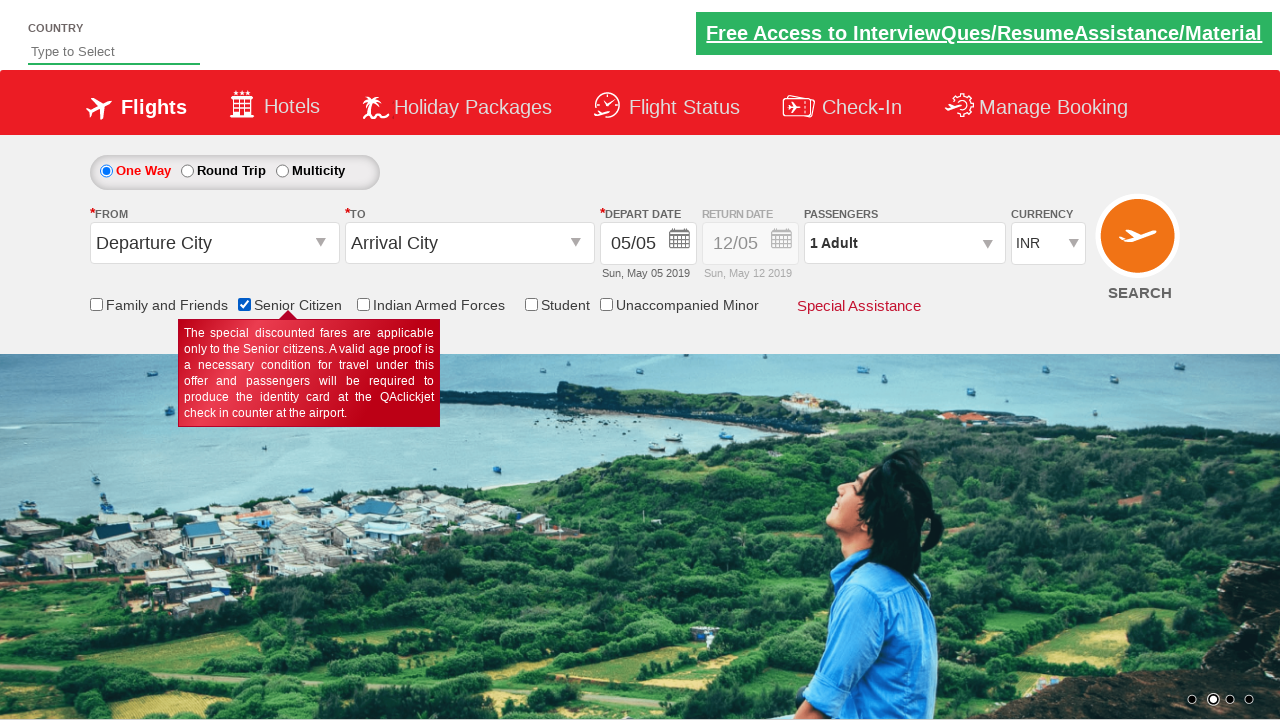

Retrieved initial style attribute of return date div
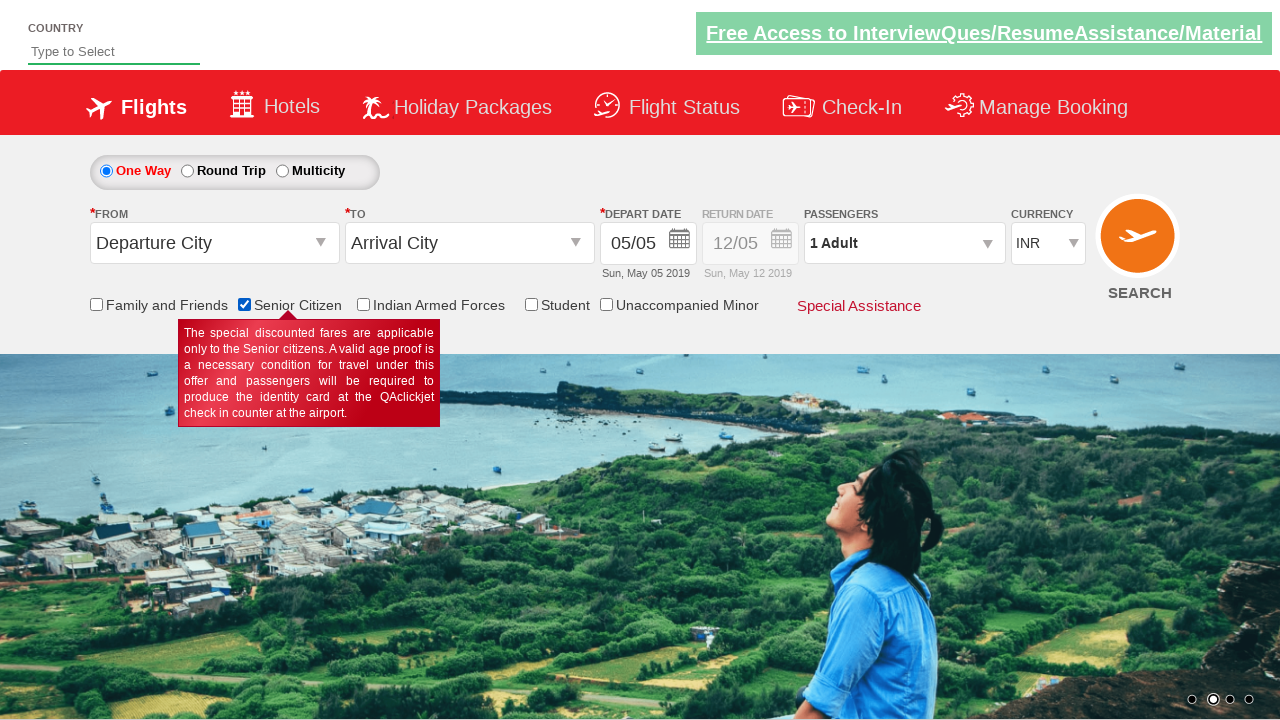

Clicked Round Trip radio button at (187, 171) on #ctl00_mainContent_rbtnl_Trip_1
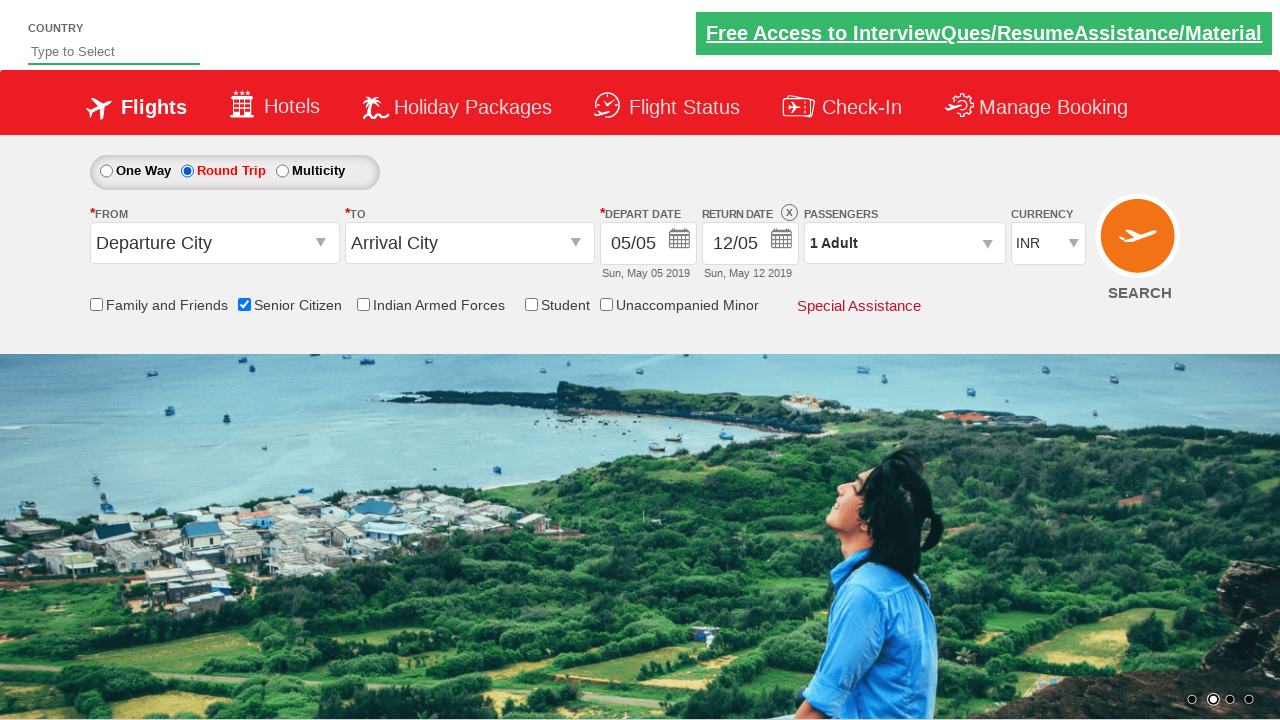

Verified return date div style changed after selecting Round Trip
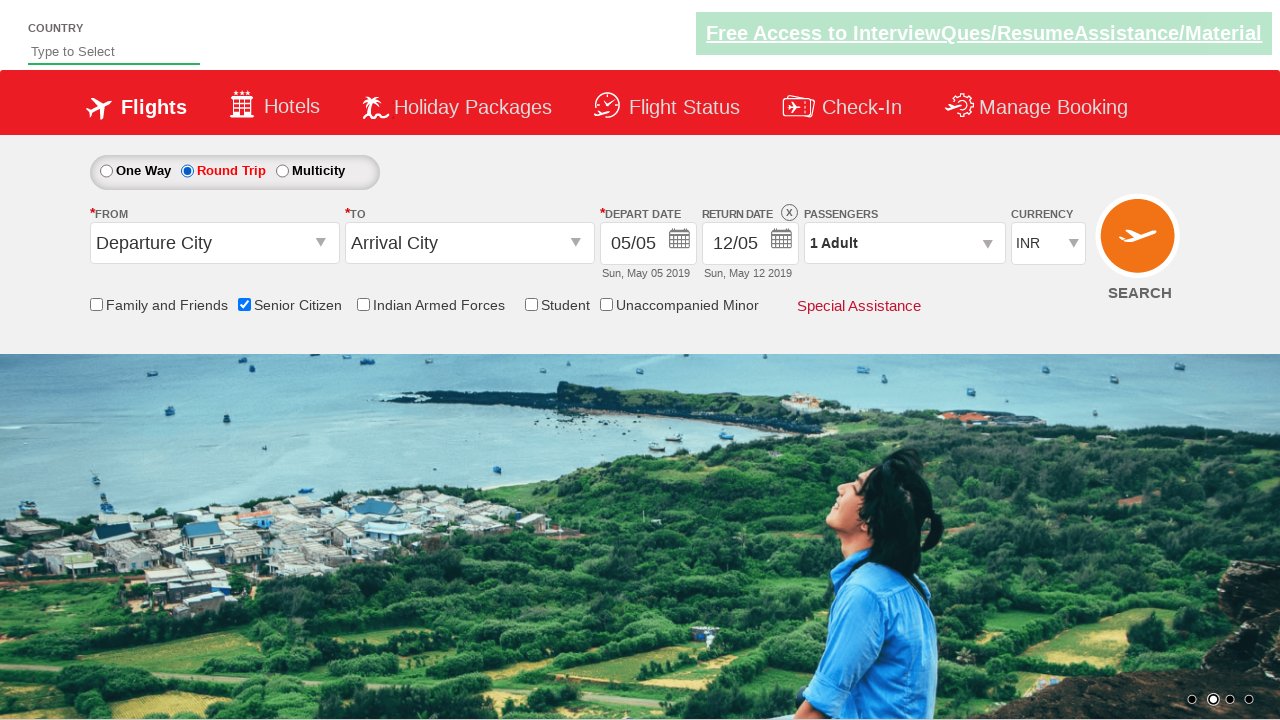

Counted total checkboxes on page: 6
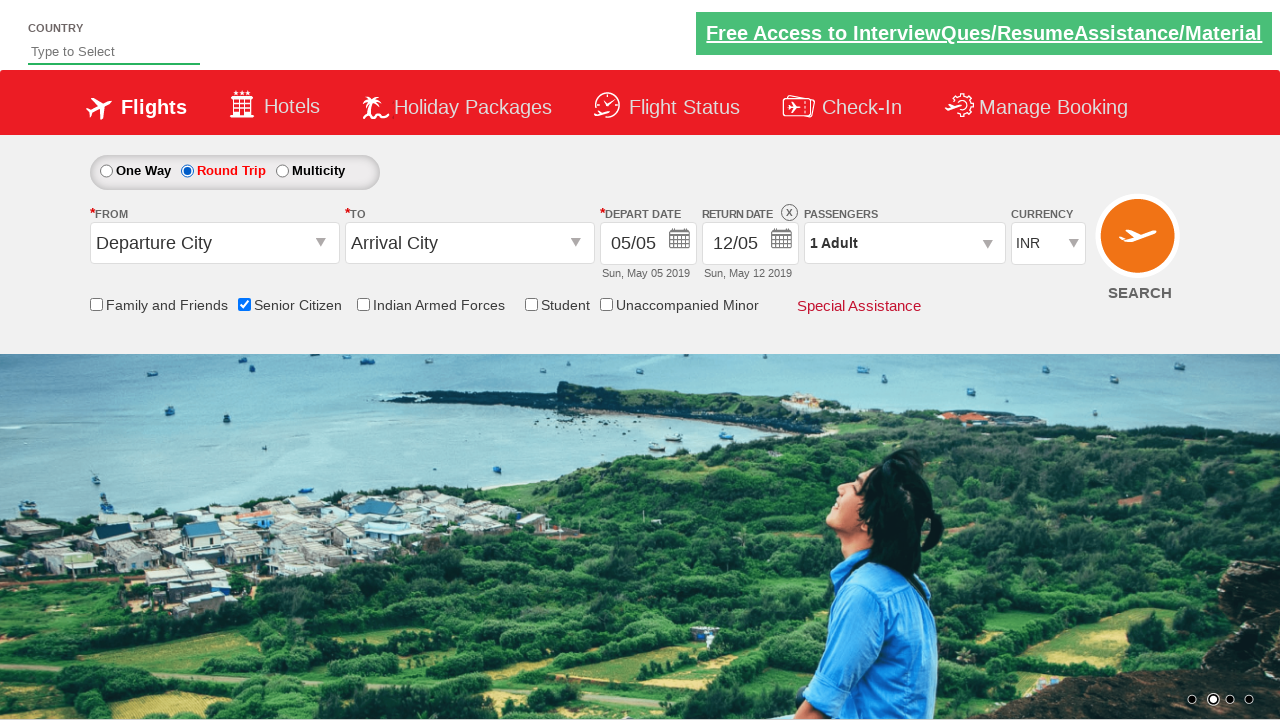

Clicked passenger info dropdown at (904, 243) on #divpaxinfo
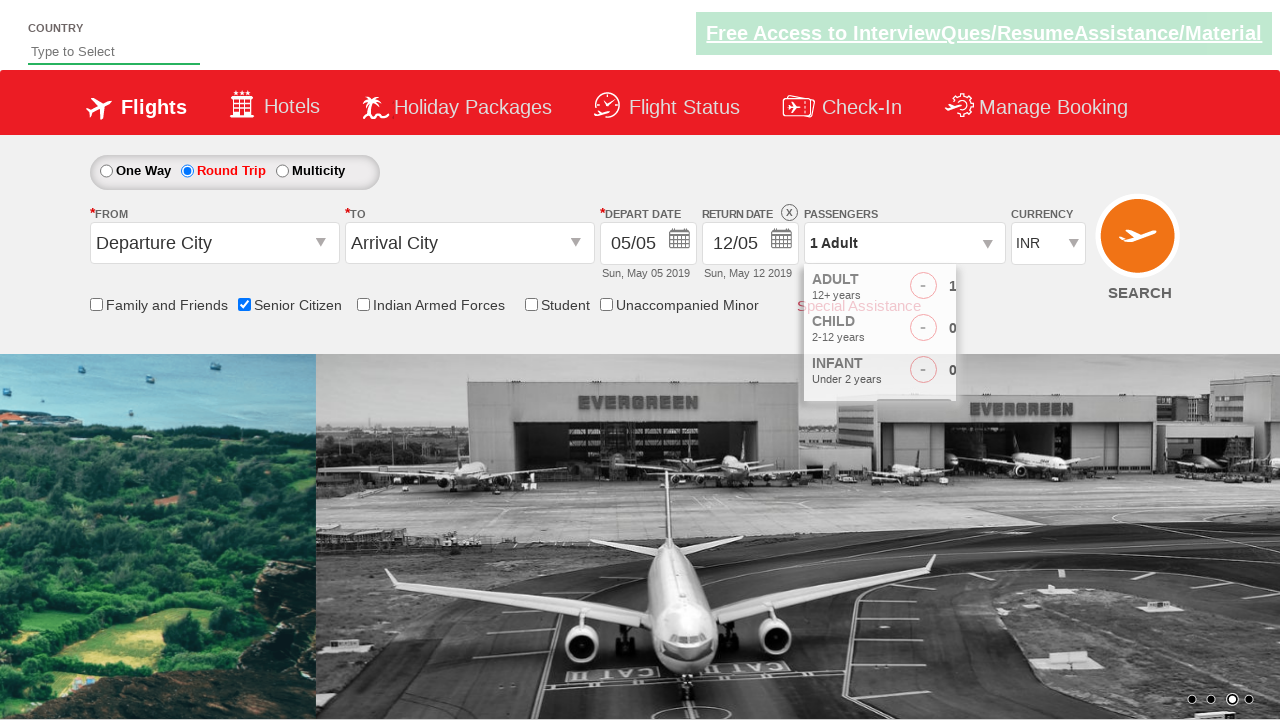

Waited for passenger dropdown to be ready
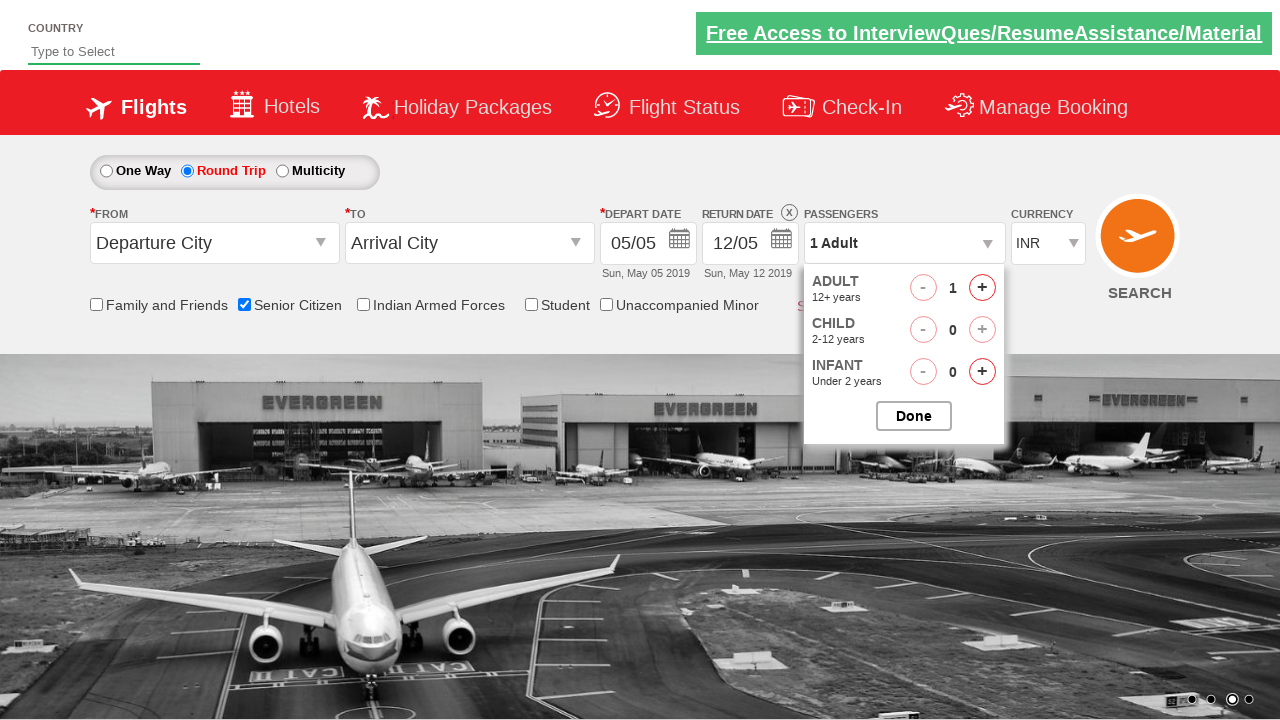

Clicked Add Adult button (iteration 1 of 3) at (982, 288) on #hrefIncAdt
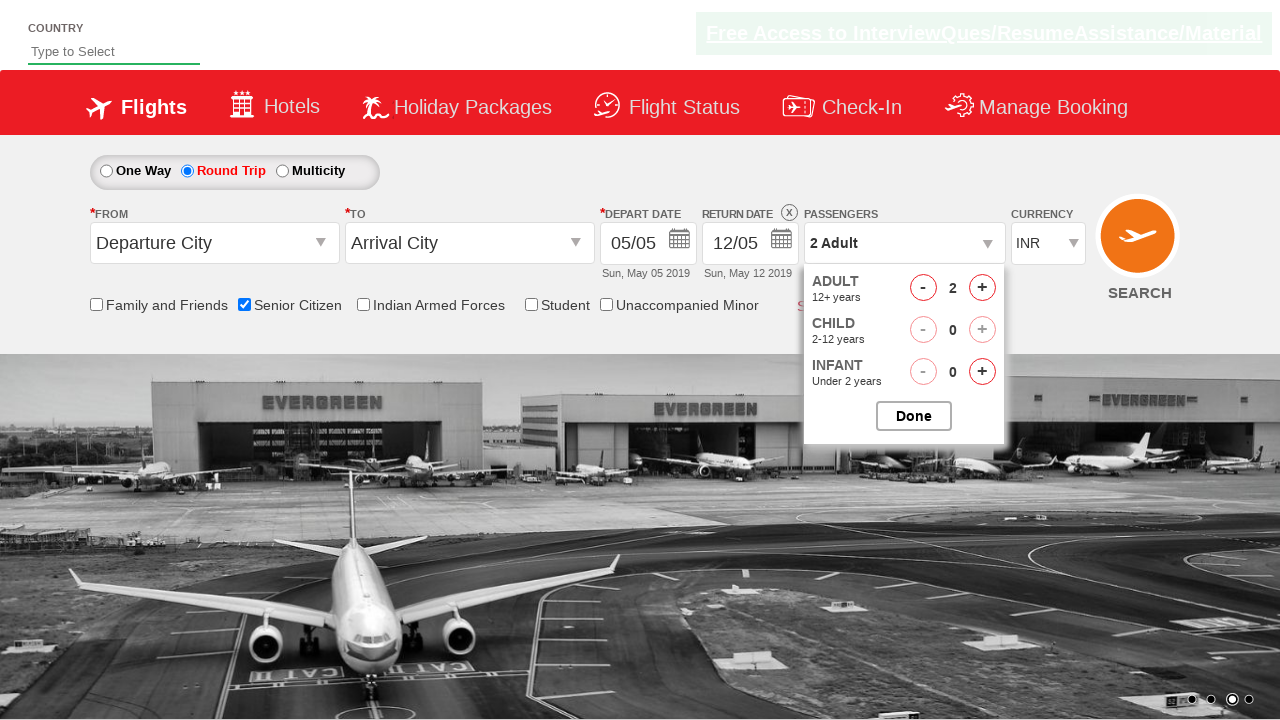

Clicked Add Adult button (iteration 2 of 3) at (982, 288) on #hrefIncAdt
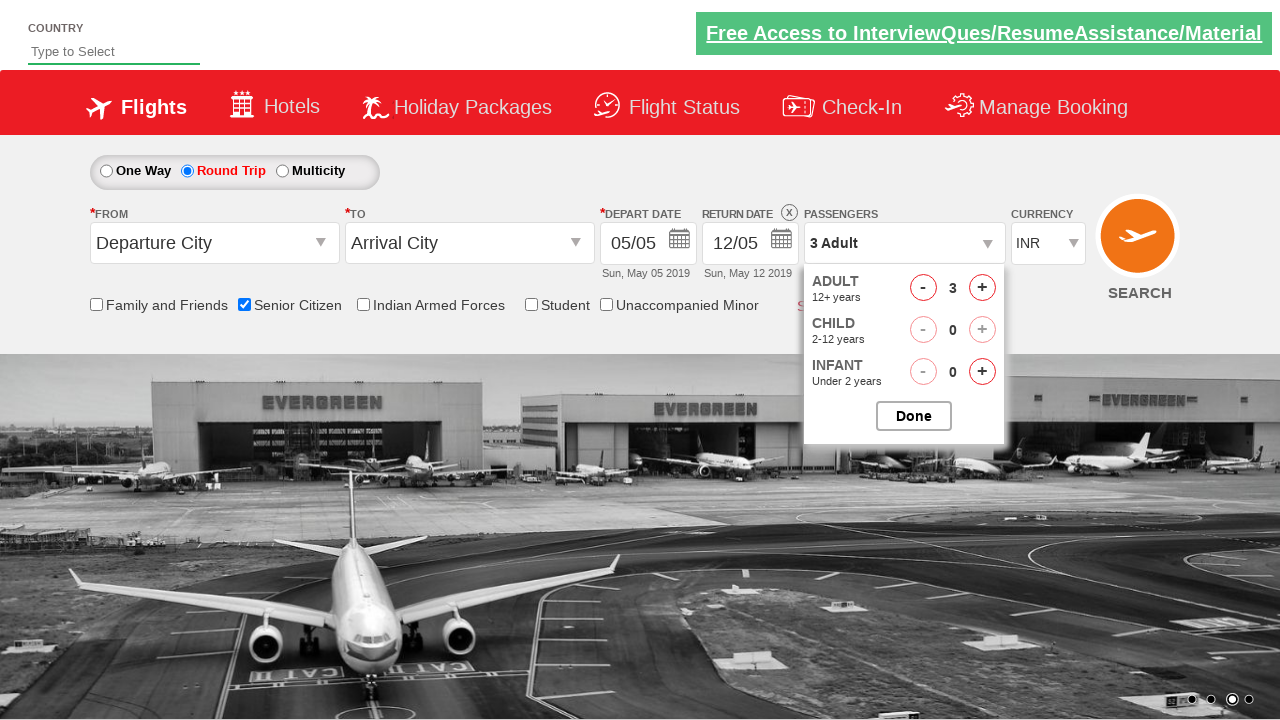

Clicked Add Adult button (iteration 3 of 3) at (982, 288) on #hrefIncAdt
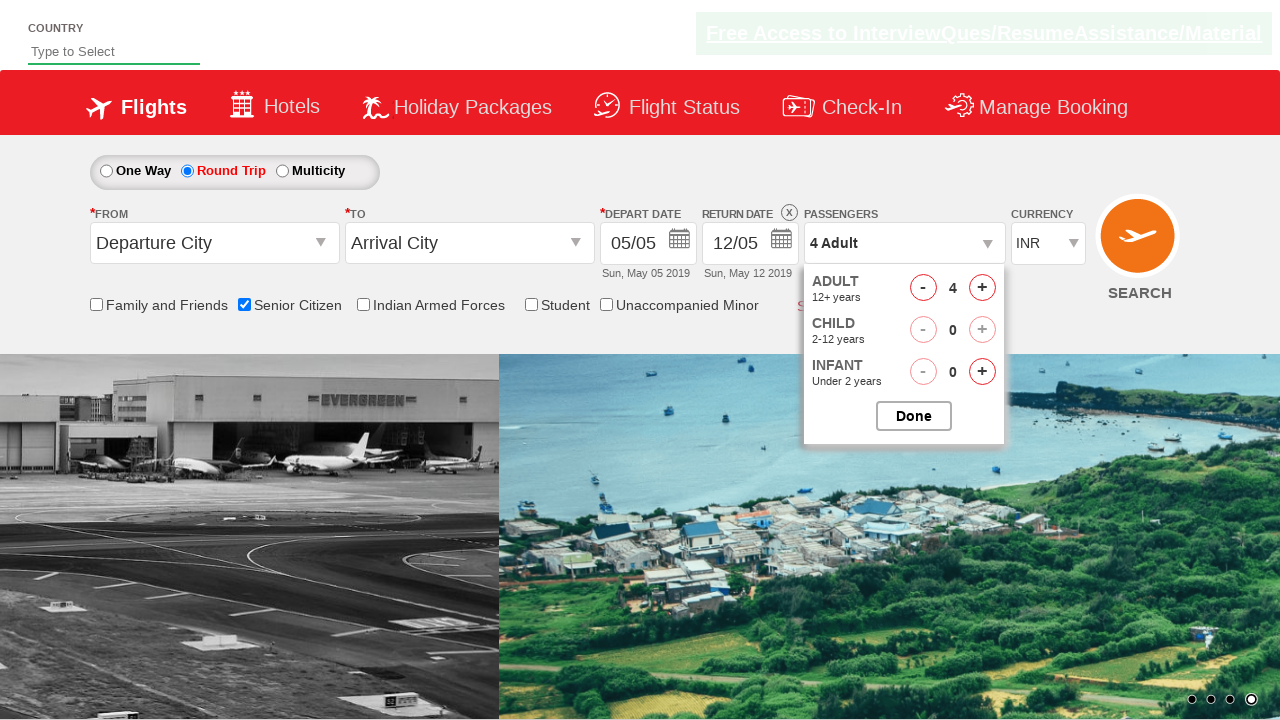

Closed passenger selection dropdown at (914, 416) on #btnclosepaxoption
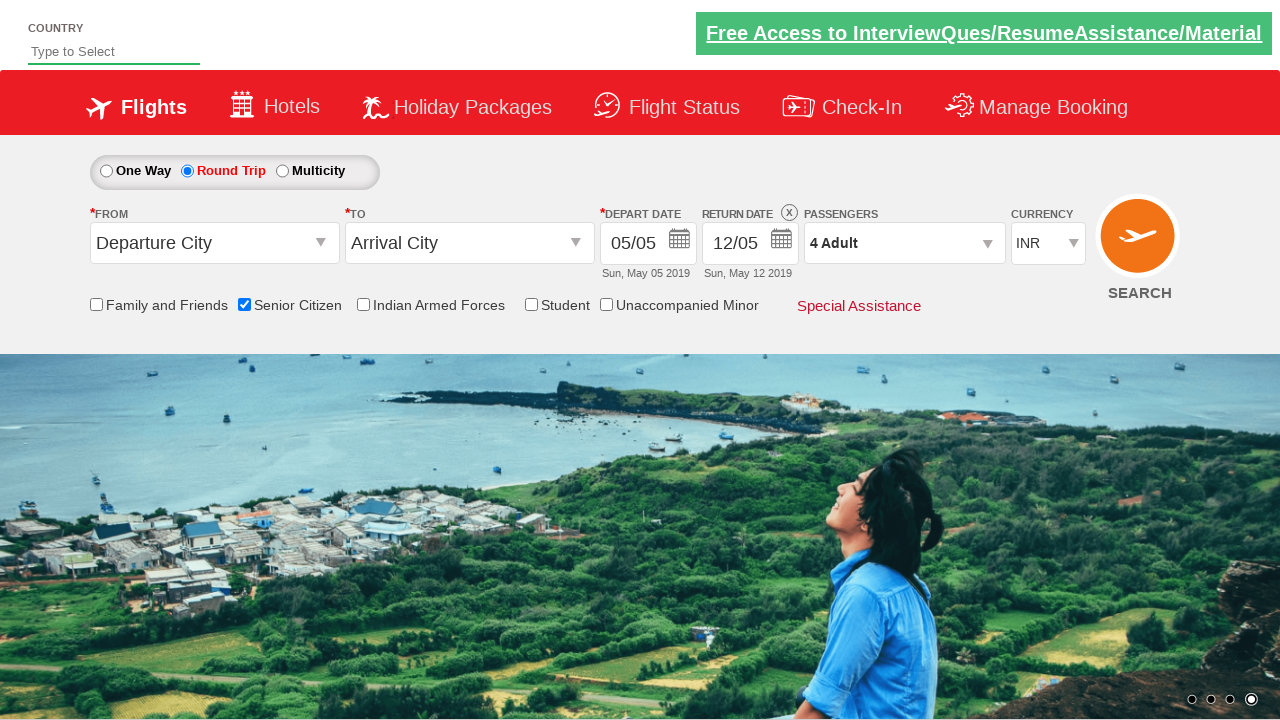

Verified passenger count displays '4 Adult'
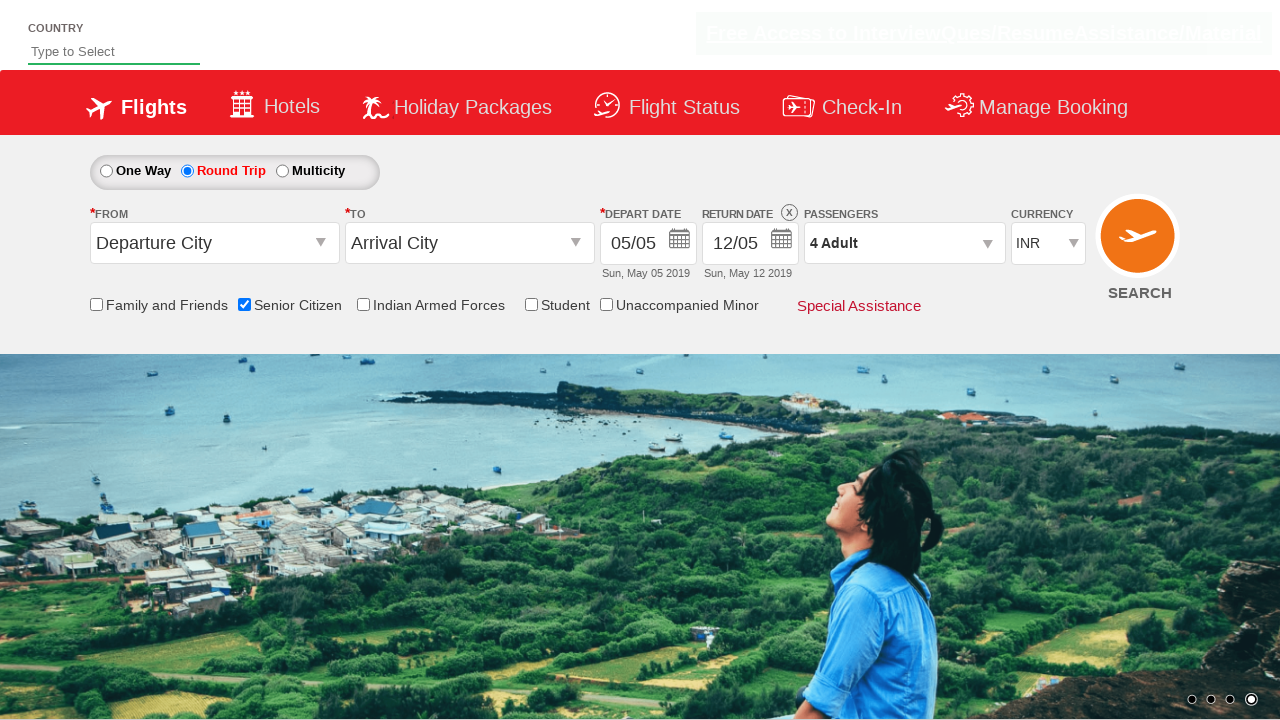

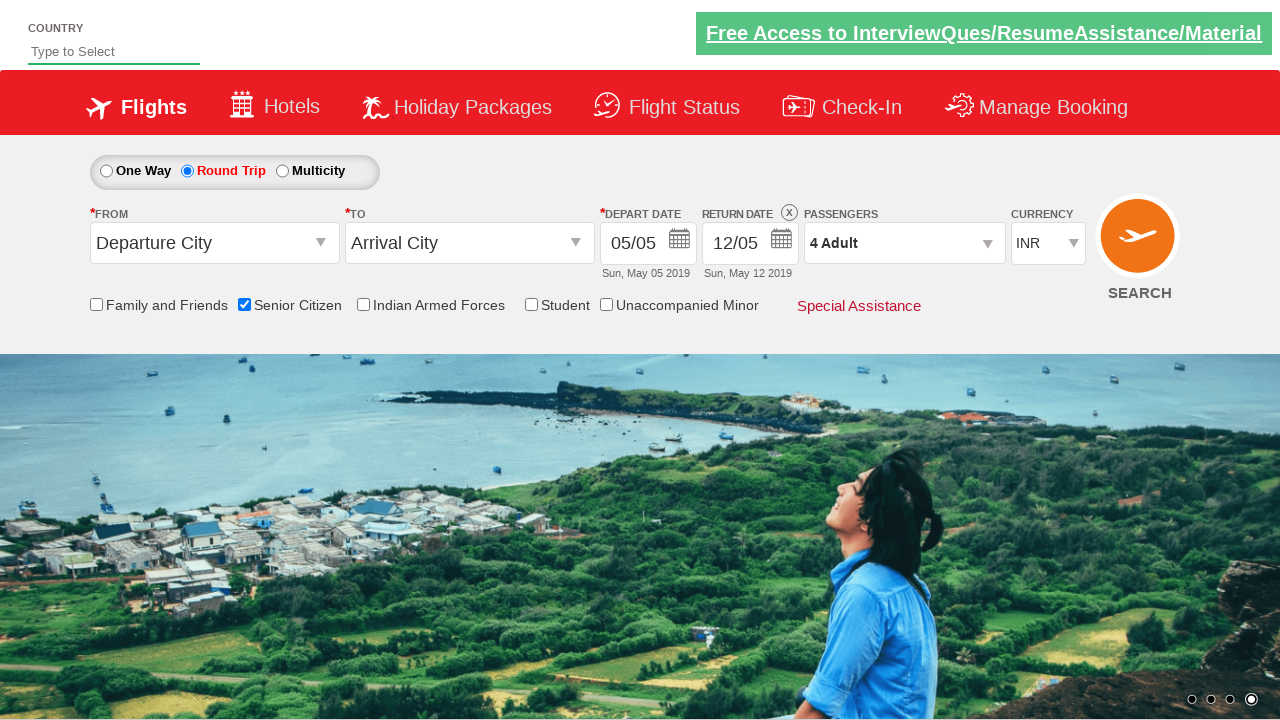